Tests an explicit wait exercise by waiting for a price element to display "100", clicking a book button, calculating a mathematical formula based on a displayed input value, entering the result, and submitting the form.

Starting URL: http://suninjuly.github.io/explicit_wait2.html

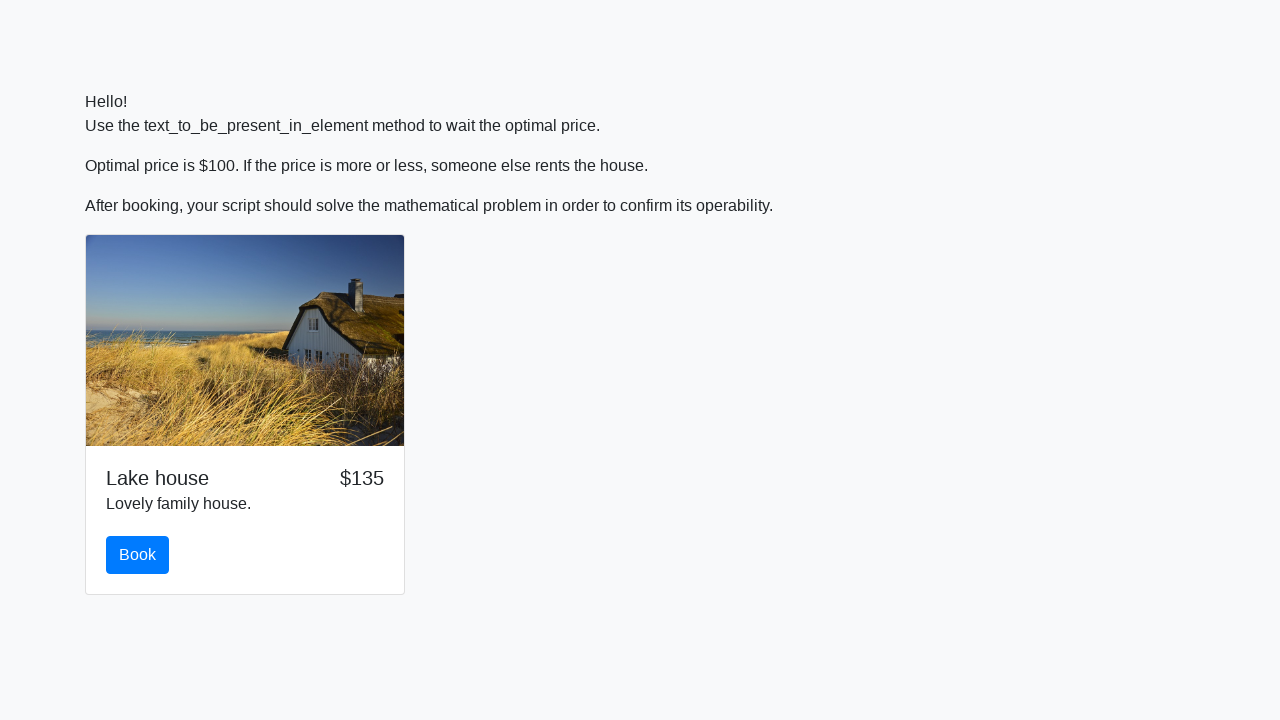

Waited for price element to display '100'
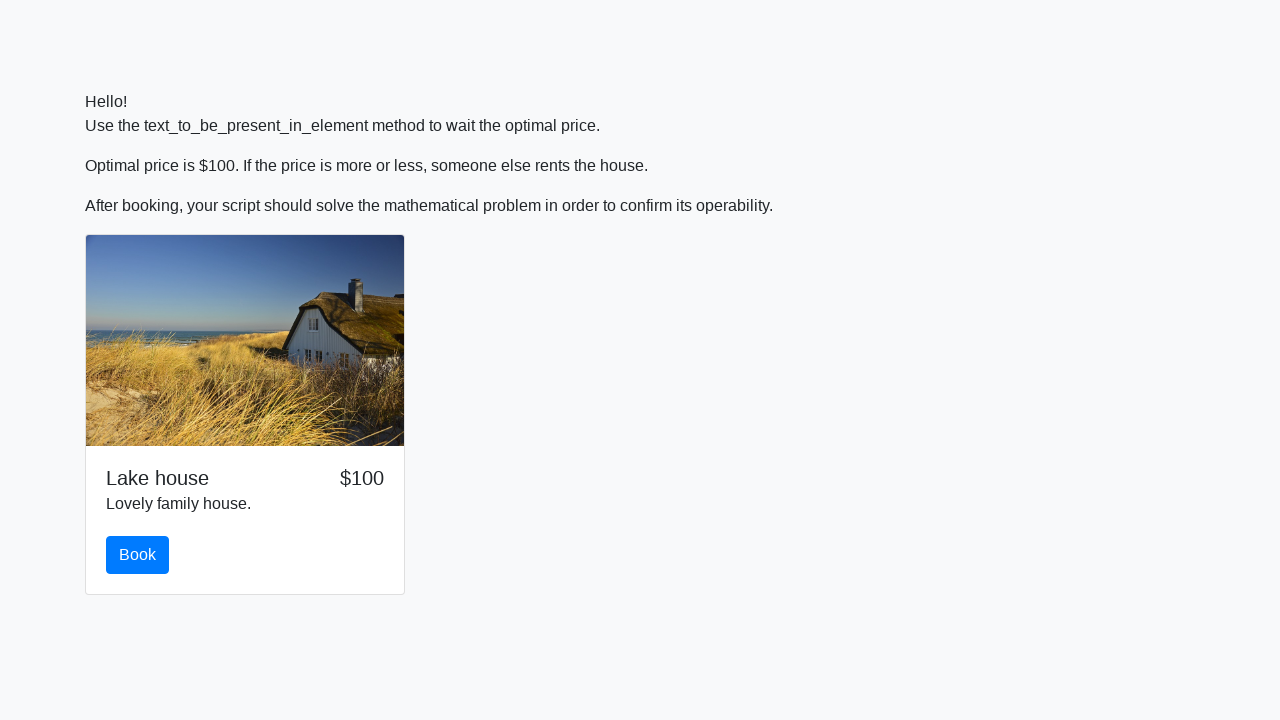

Clicked the book button at (138, 555) on #book
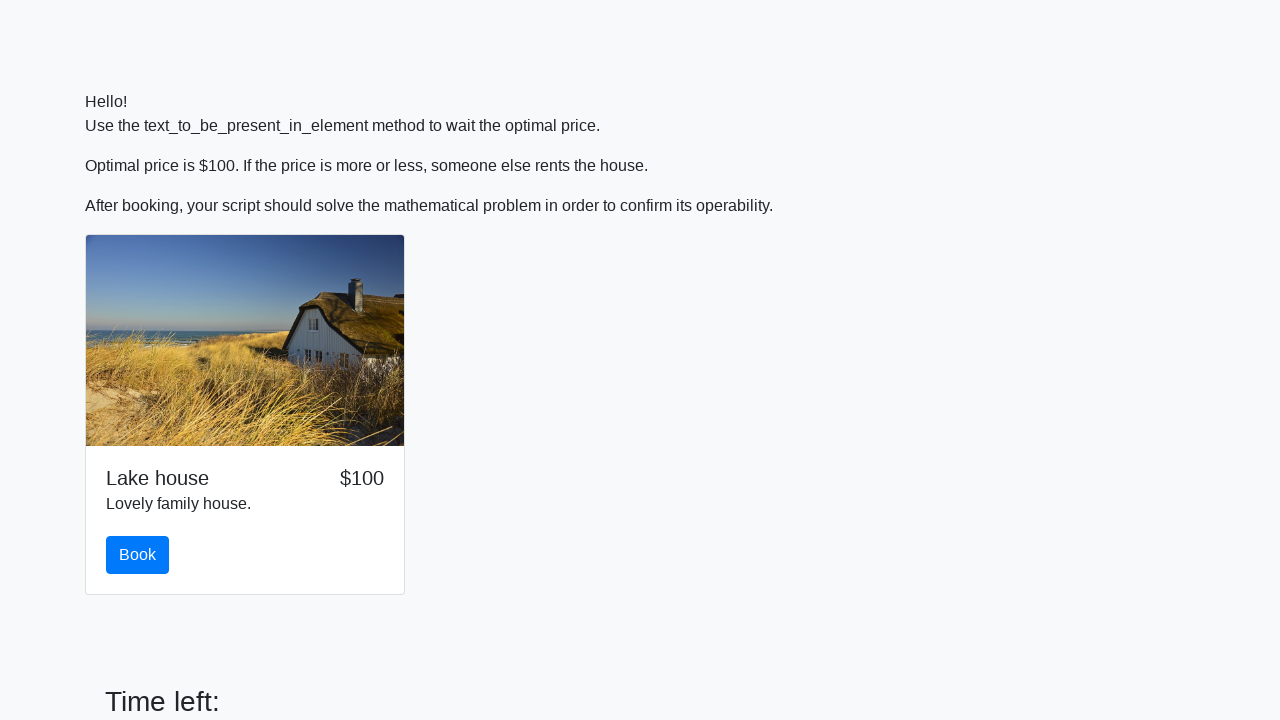

Retrieved input value: 978
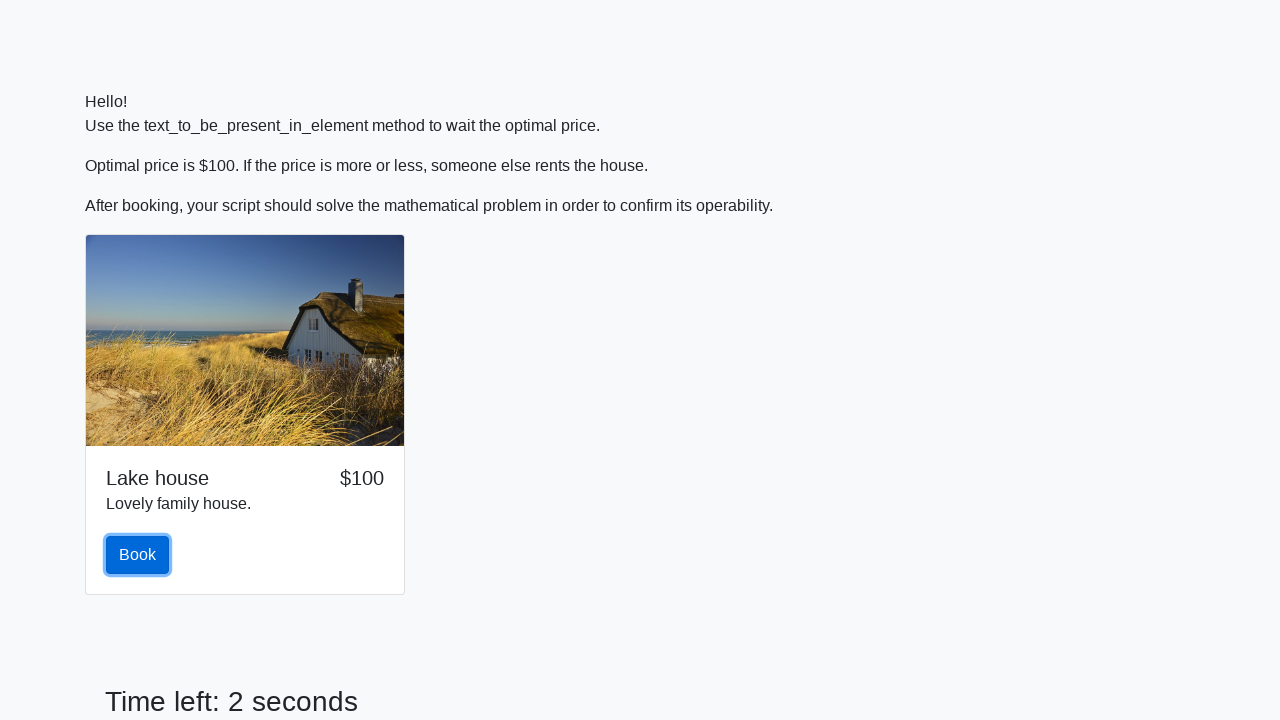

Calculated result using formula: 2.2887328207935953
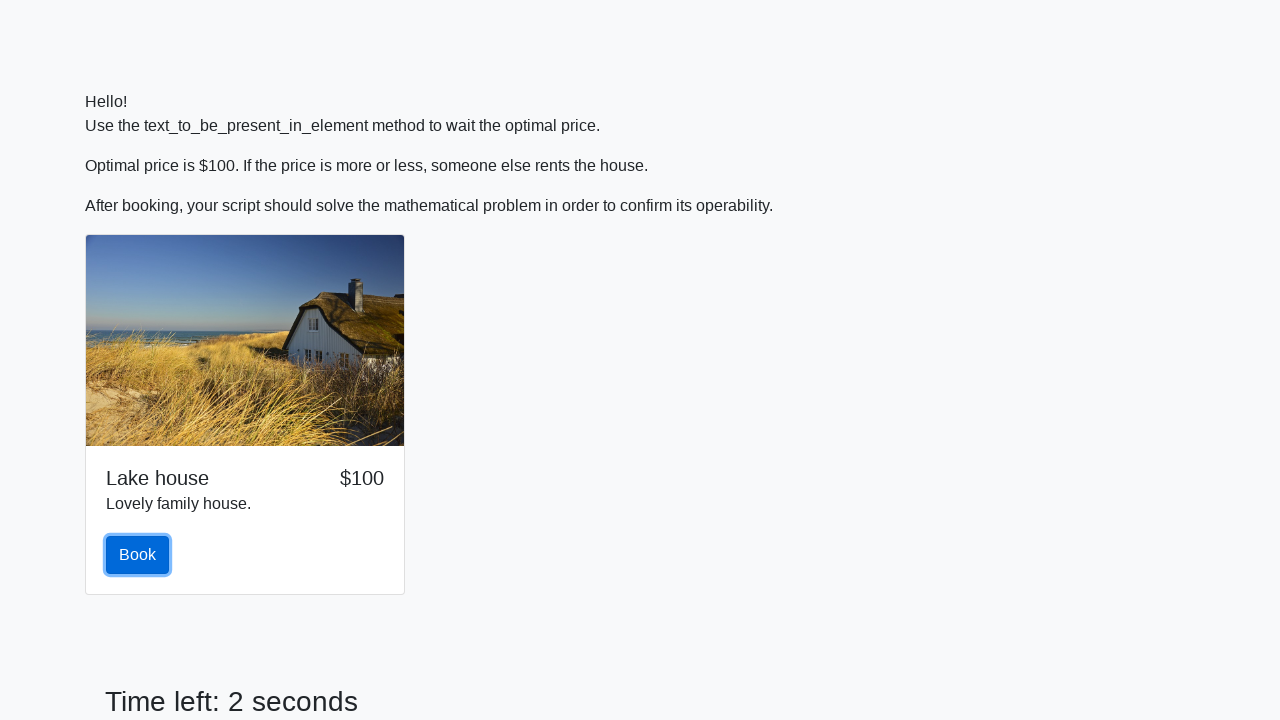

Entered calculated answer '2.2887328207935953' into answer field on #answer
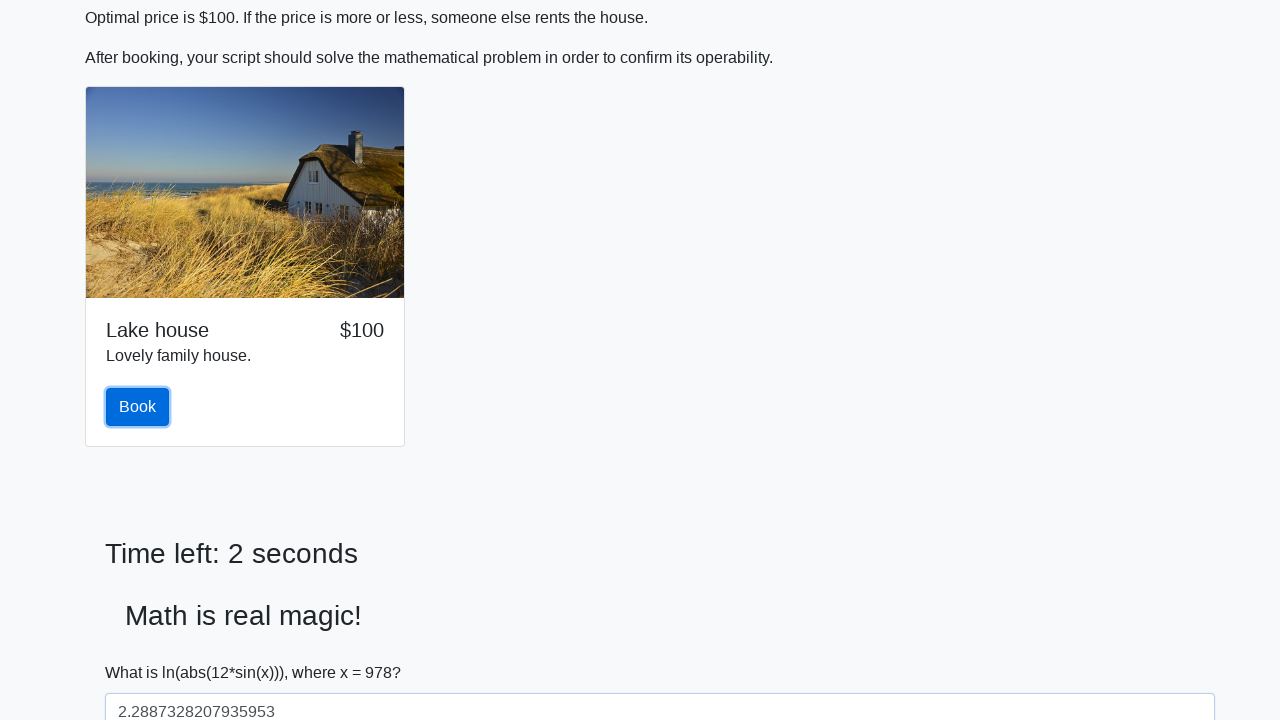

Clicked submit button to submit the form at (143, 651) on button[type='submit']
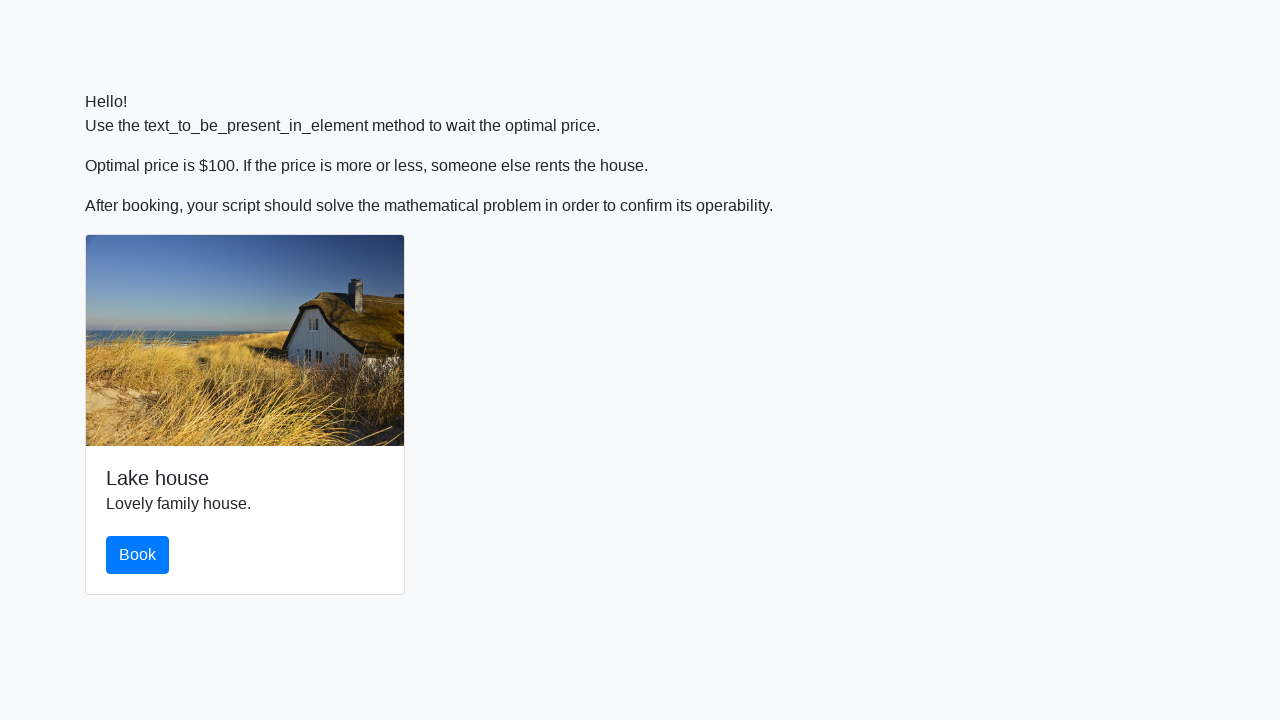

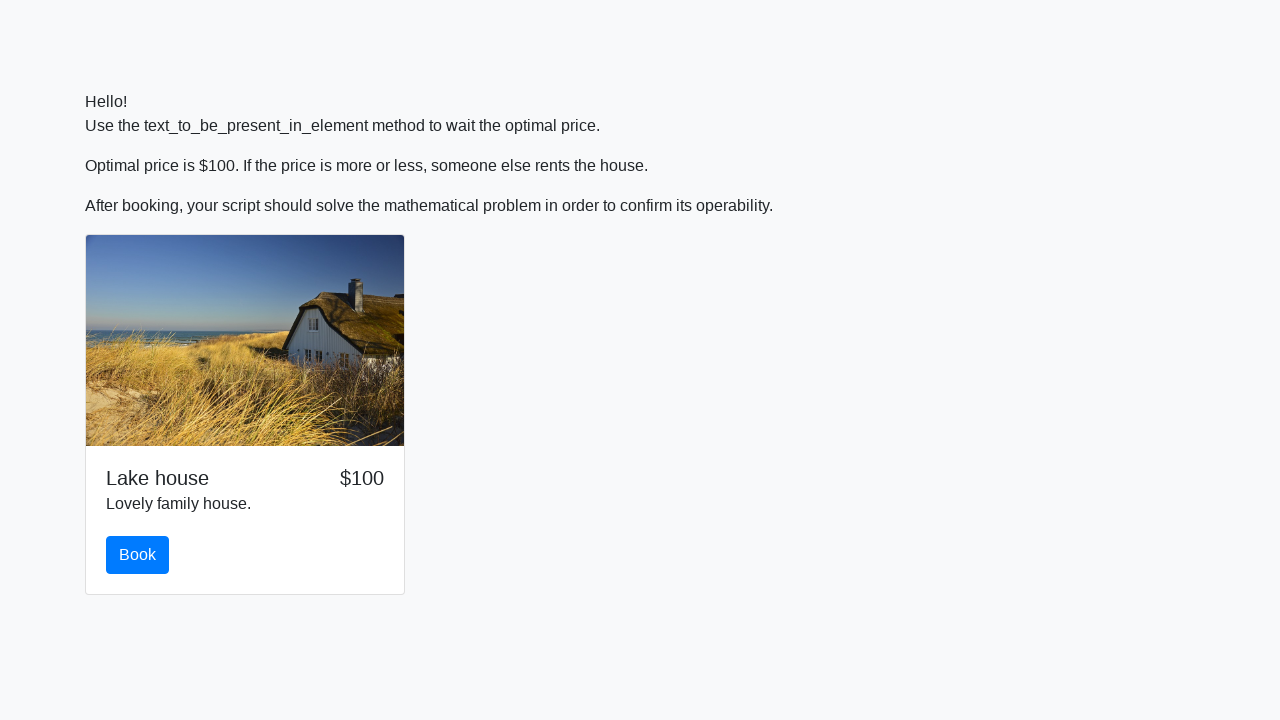